Waits for a price to drop to $100, clicks book button, solves a mathematical problem and submits the answer

Starting URL: http://suninjuly.github.io/explicit_wait2.html

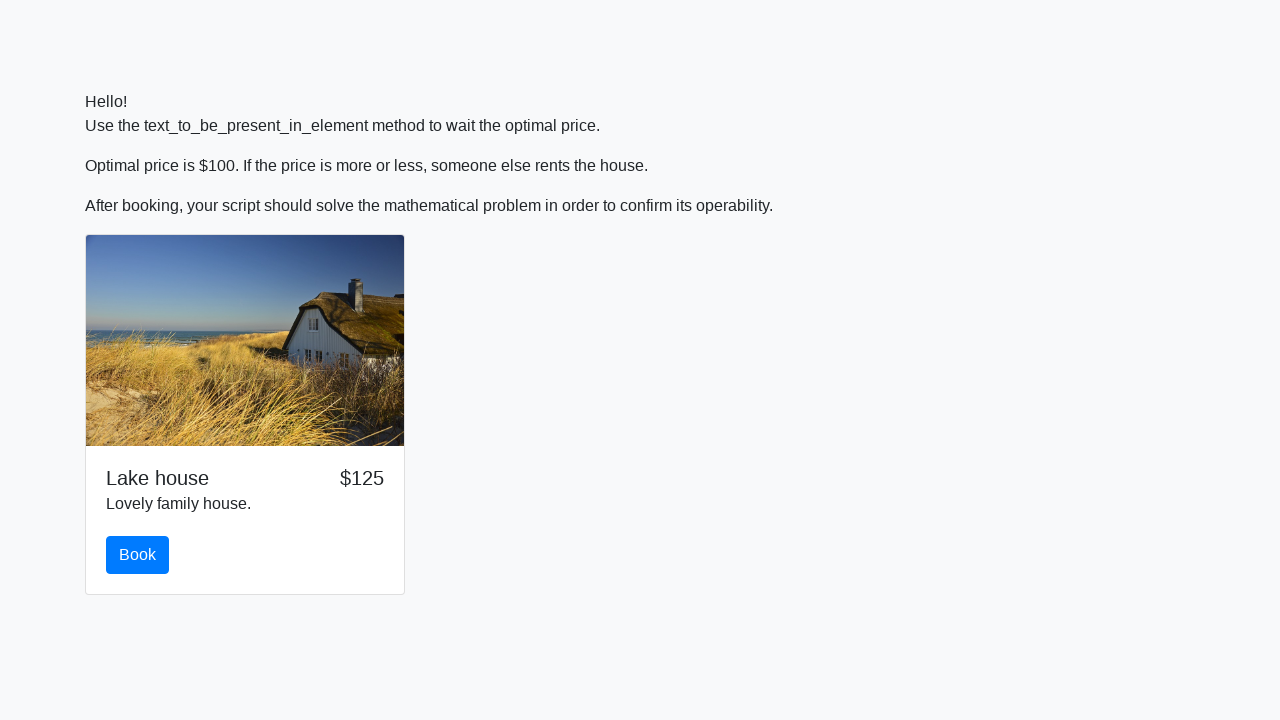

Waited for price to drop to $100
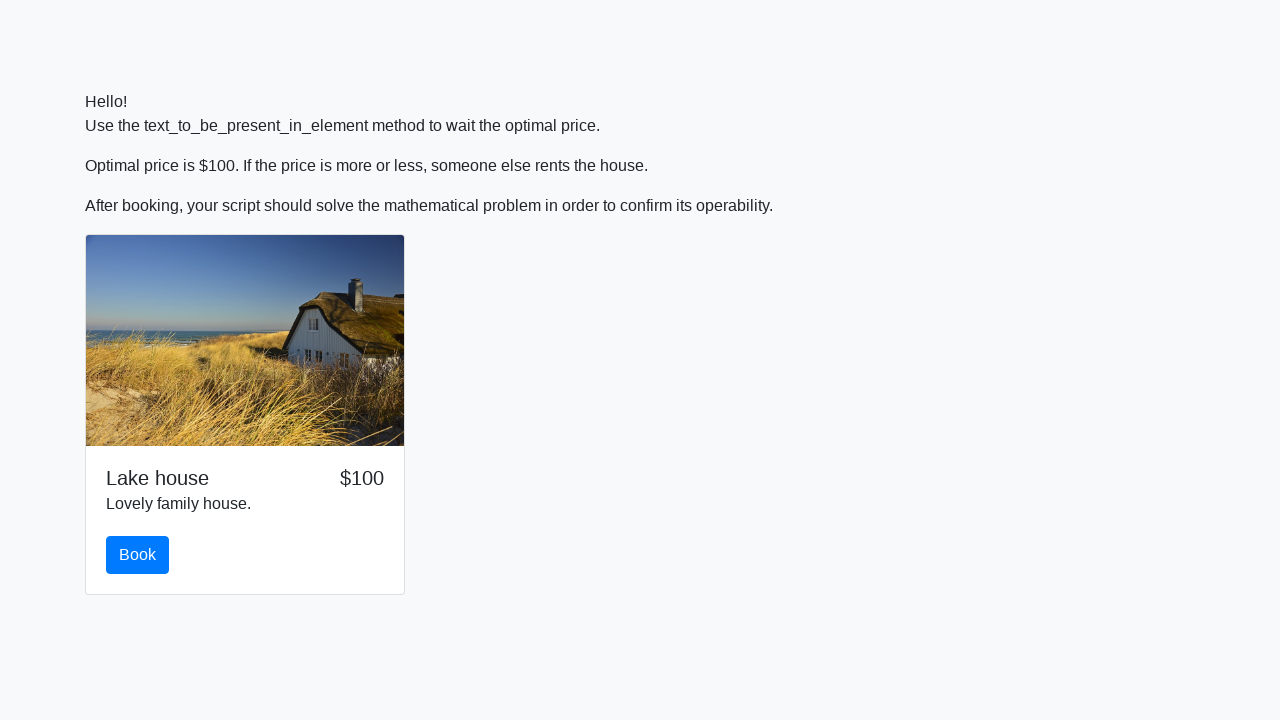

Clicked the Book button at (138, 555) on #book
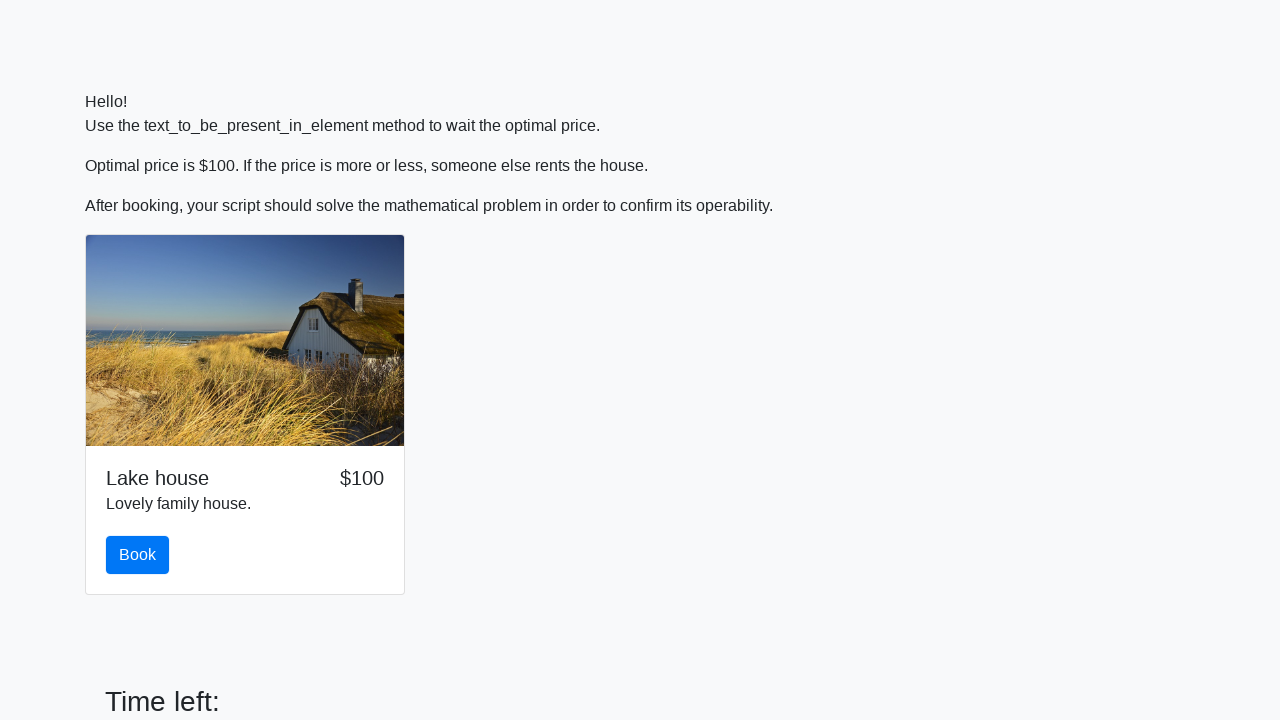

Retrieved input value for calculation: 613
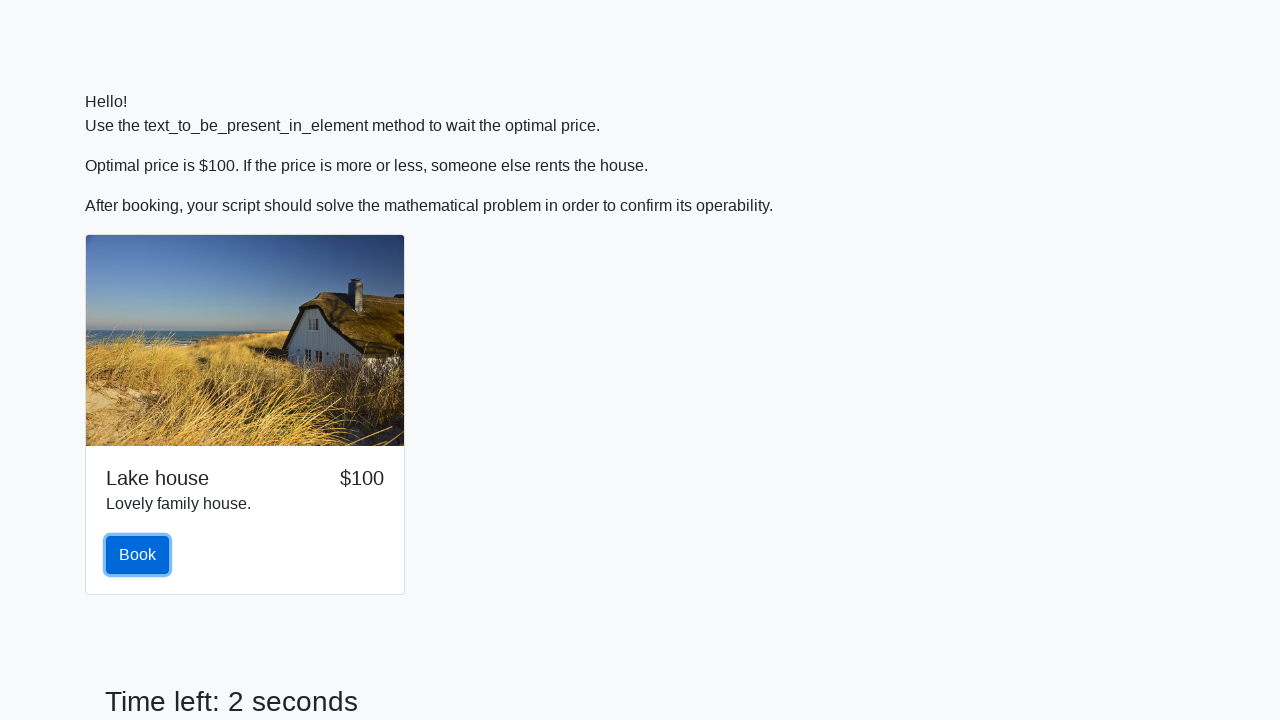

Calculated mathematical result: 1.5164367425288232
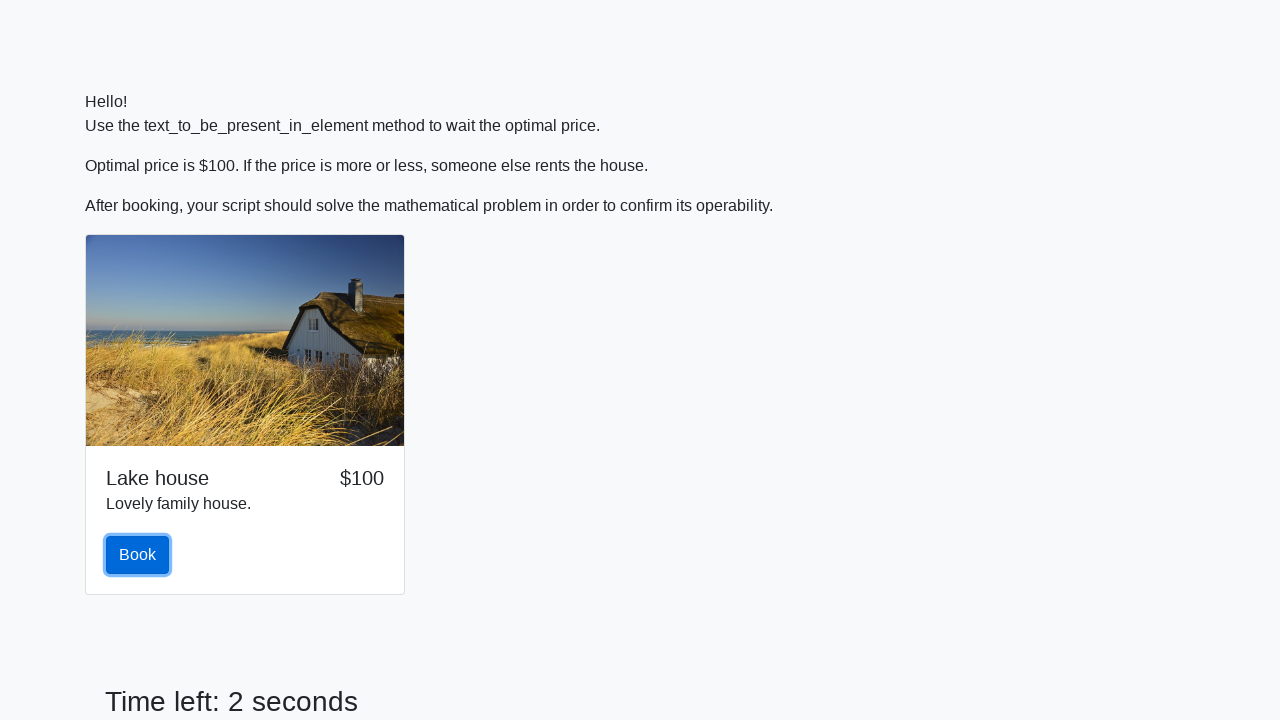

Filled the result into the answer input field on input[type='text']
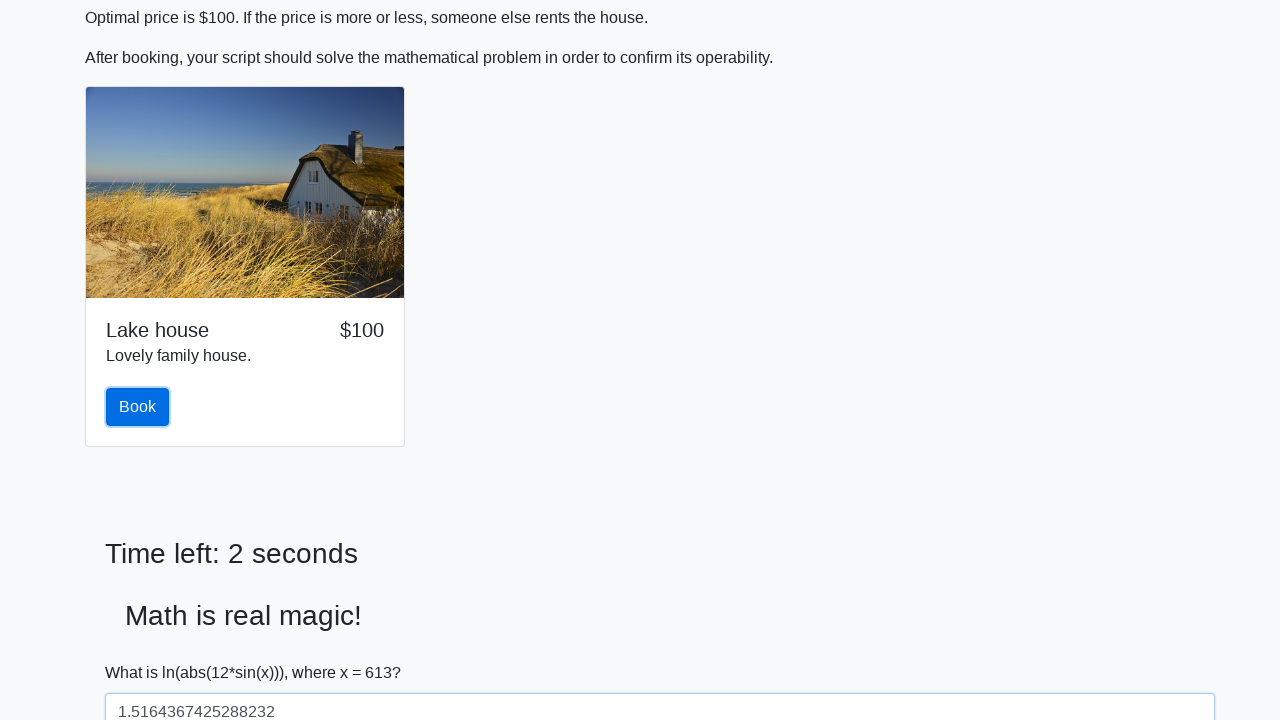

Clicked the solve button to submit the answer at (143, 651) on #solve
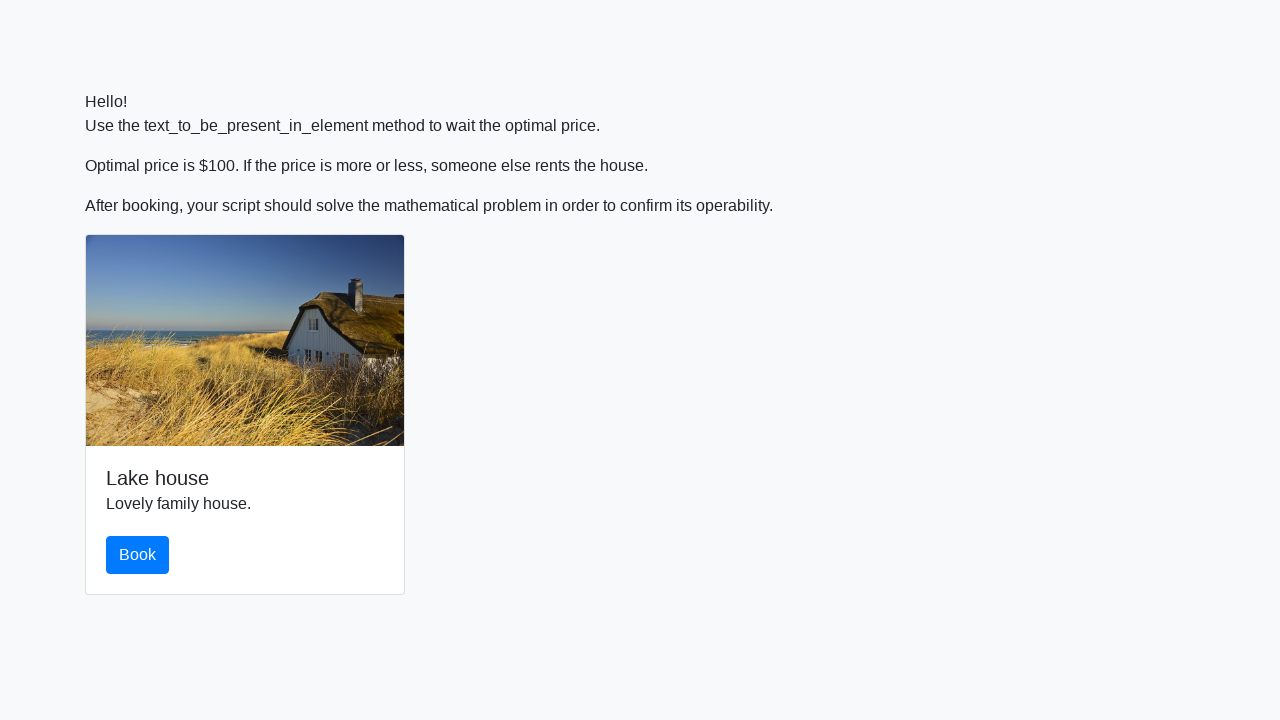

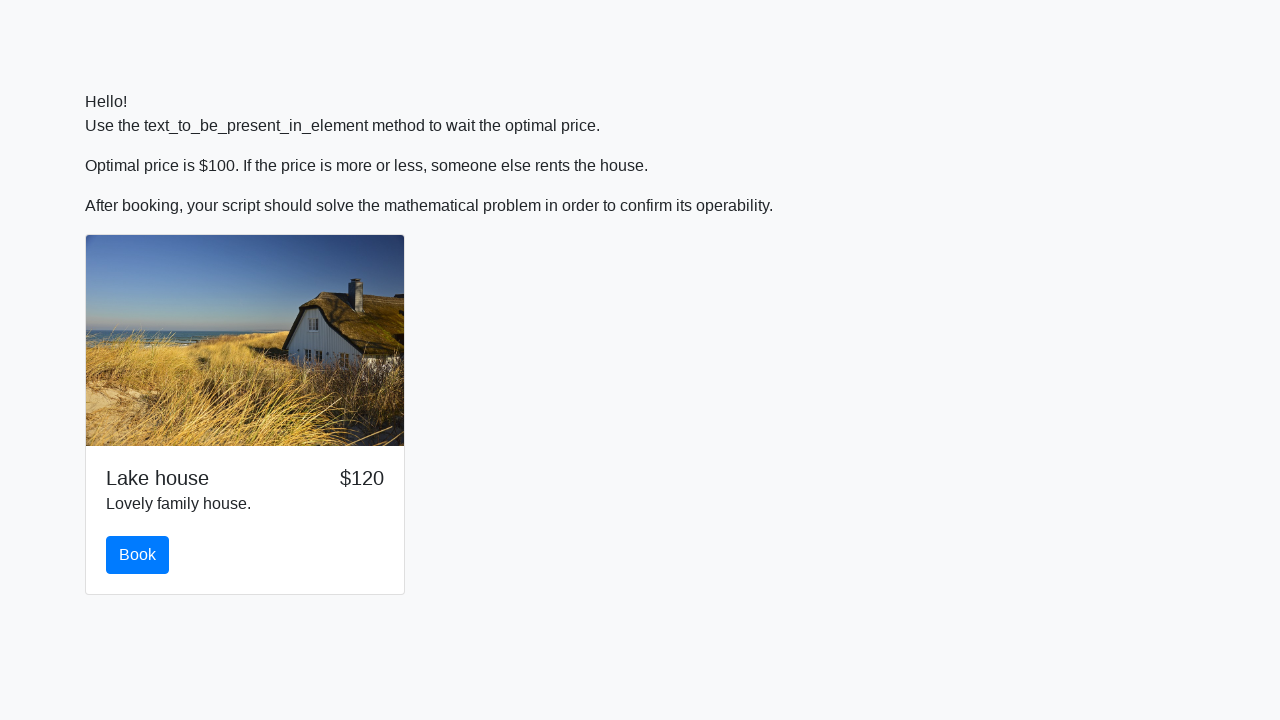